Tests new browser window functionality by clicking a button to open a new window, verifying content in the new window, closing it, and confirming return to the main window.

Starting URL: https://testautomationpractice.blogspot.com

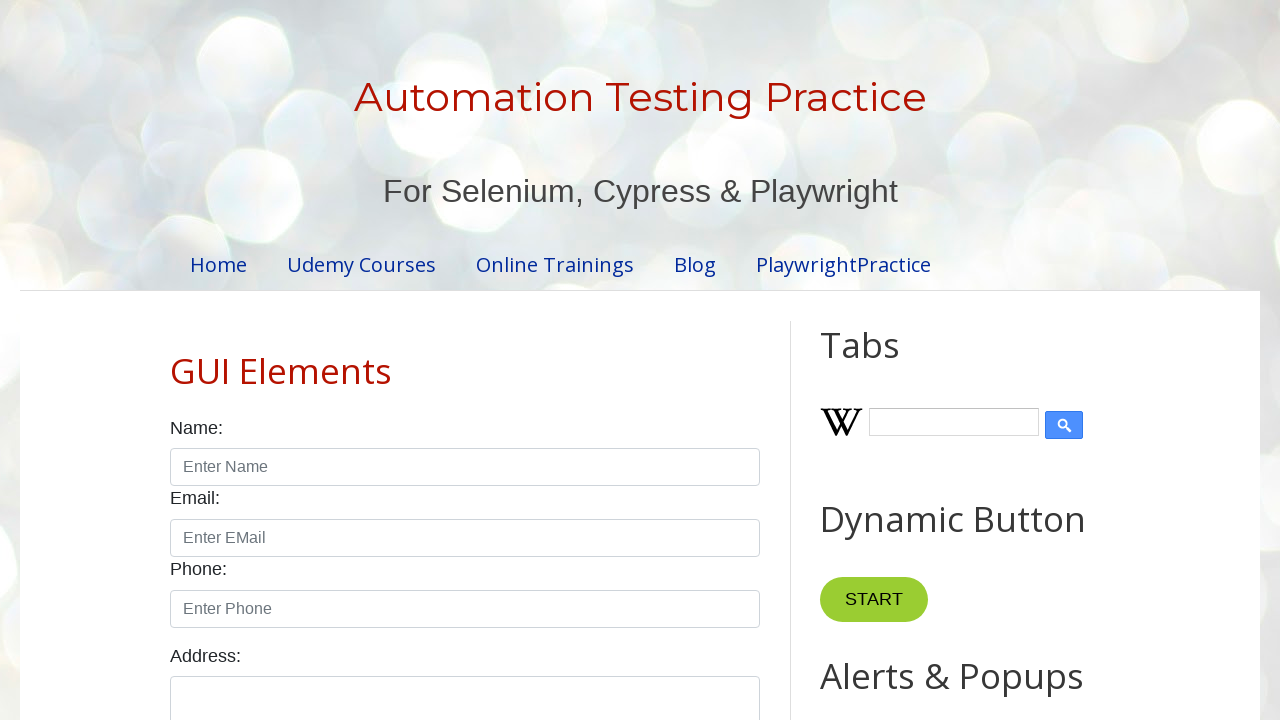

Clicked 'New Browser Window' button to open new window at (880, 361) on xpath=//button[@onclick='myFunction()']
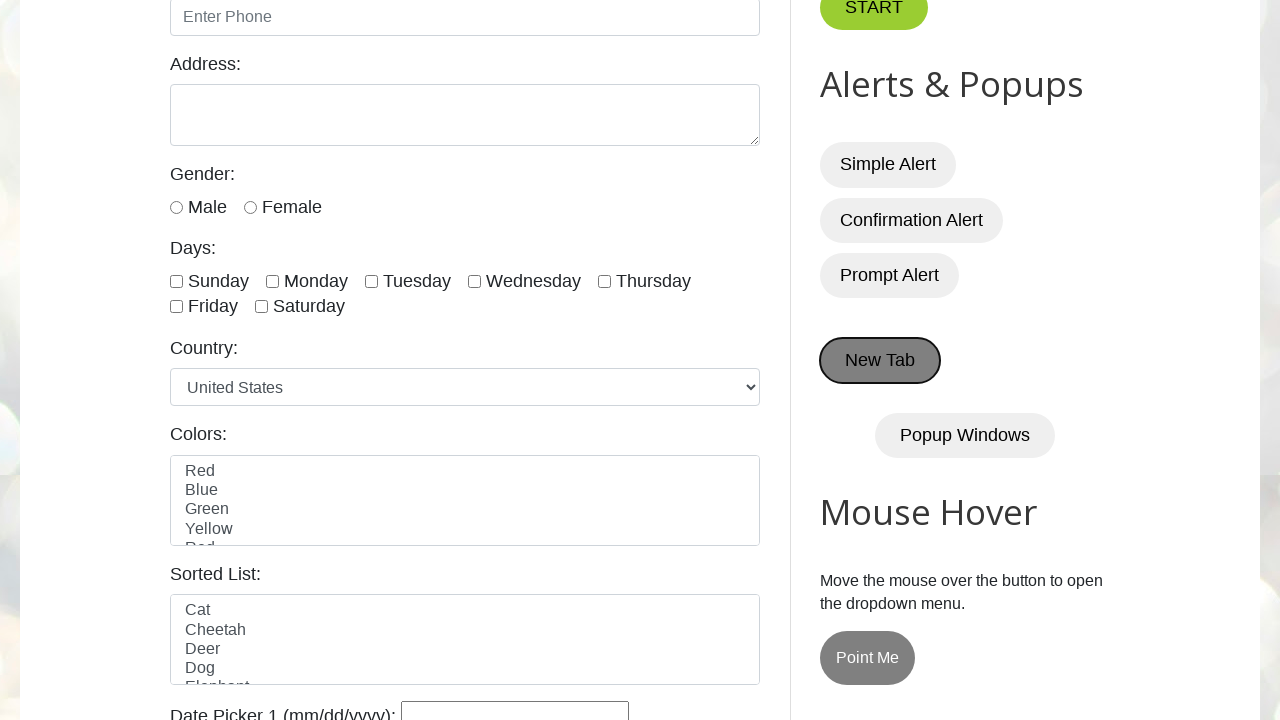

New browser window opened and page object obtained
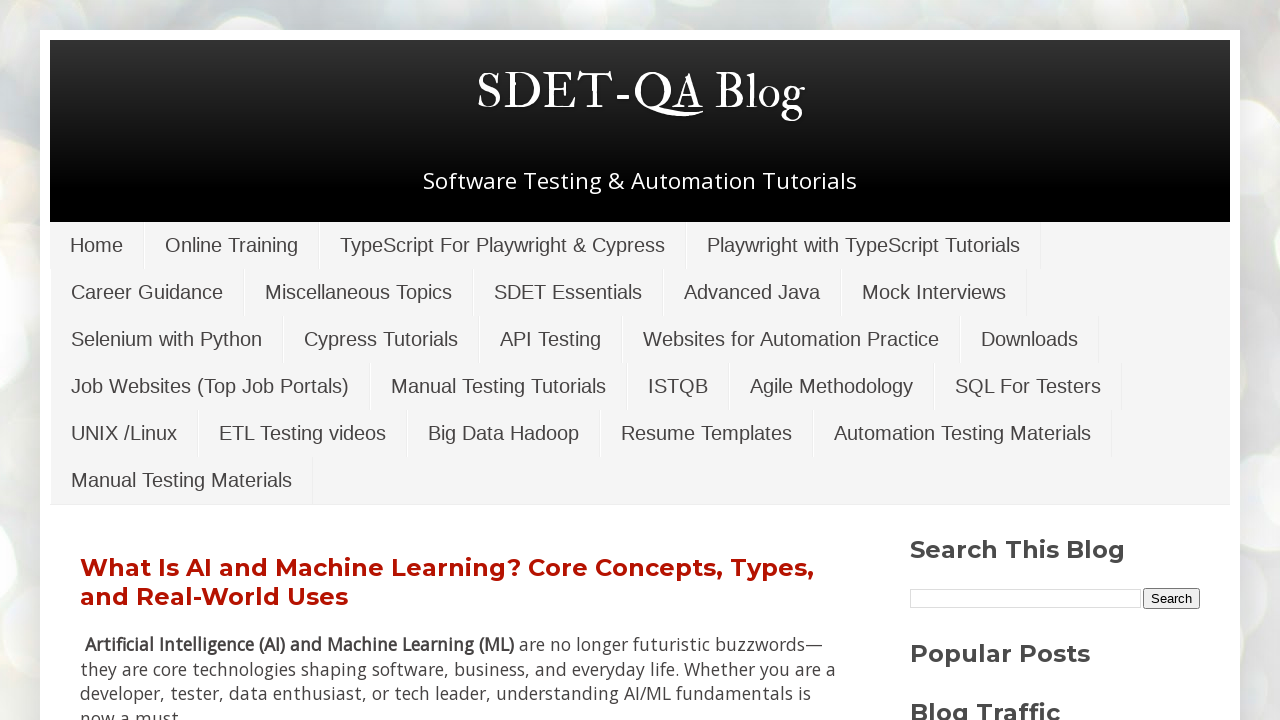

New page loaded completely
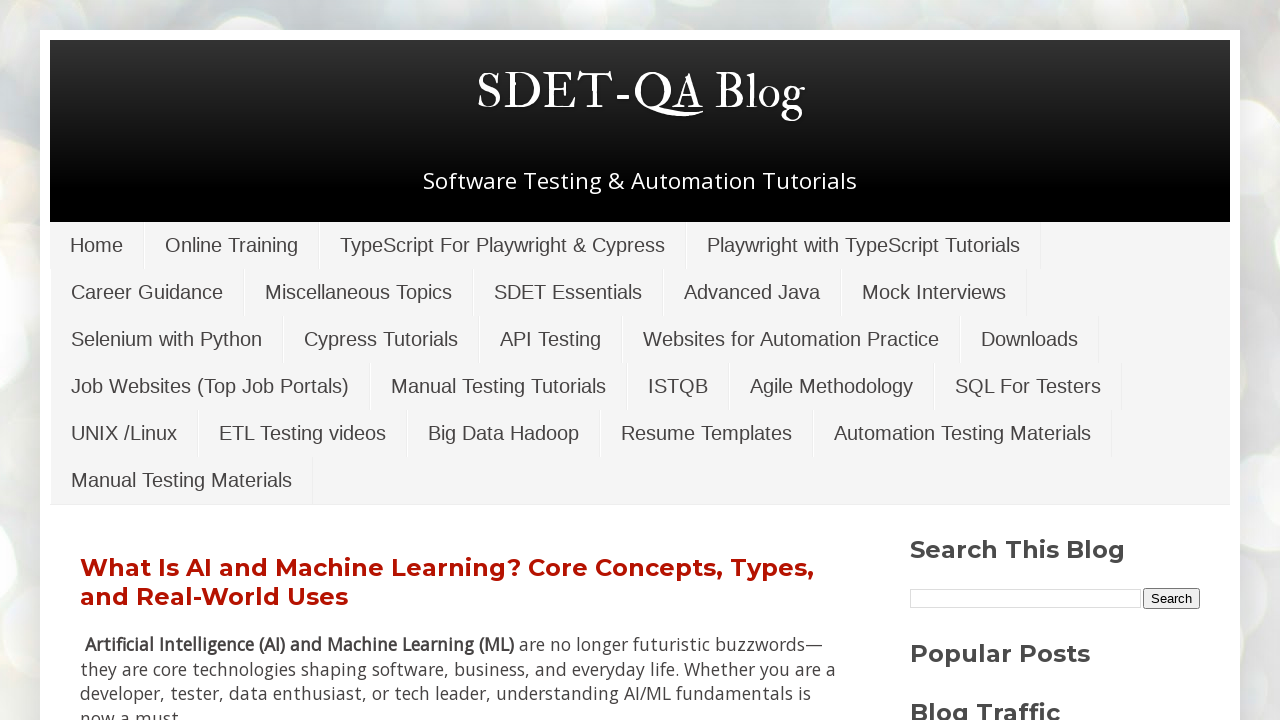

Verified 'Featured' heading is visible: False
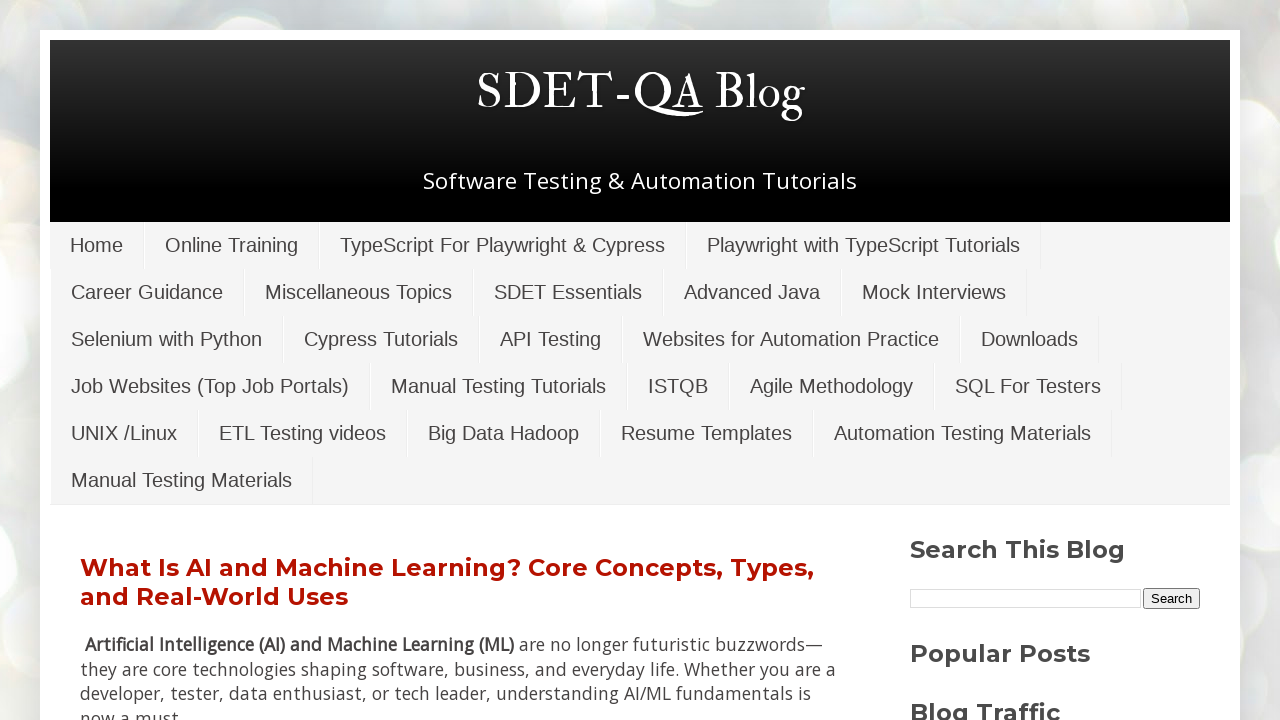

Closed the new browser window
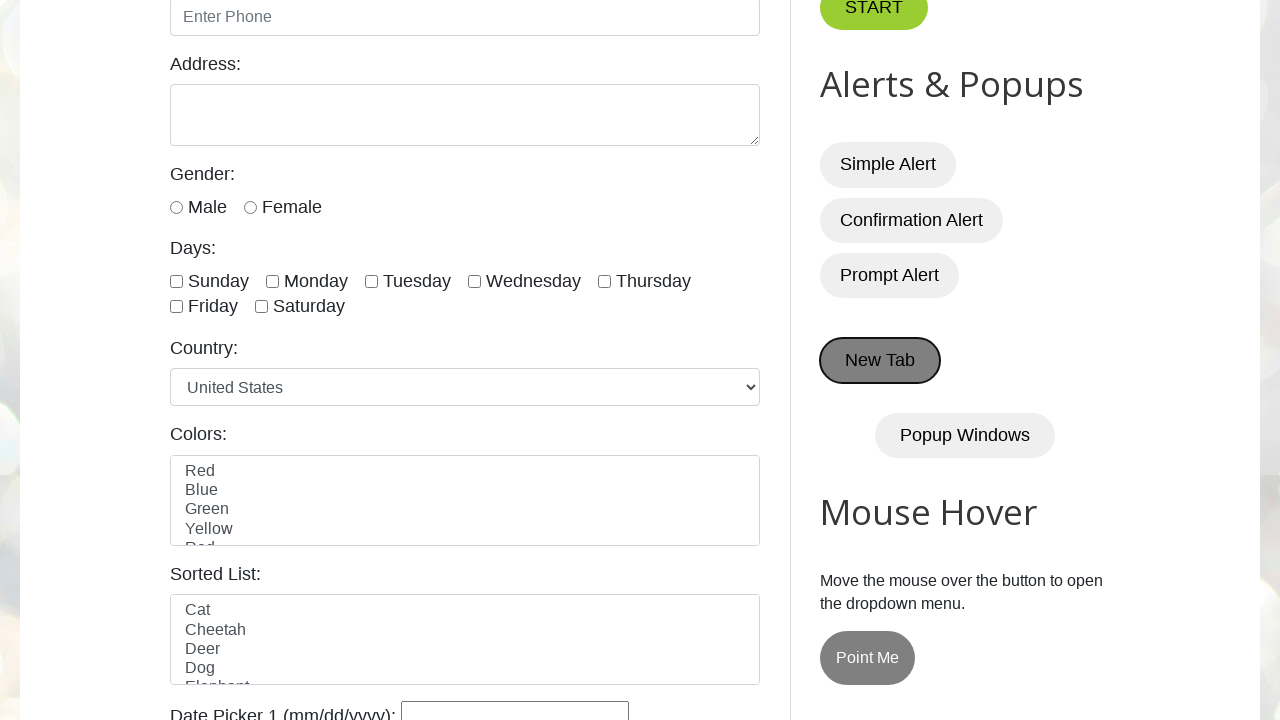

Retrieved main page heading text: '
Automation Testing Practice
'
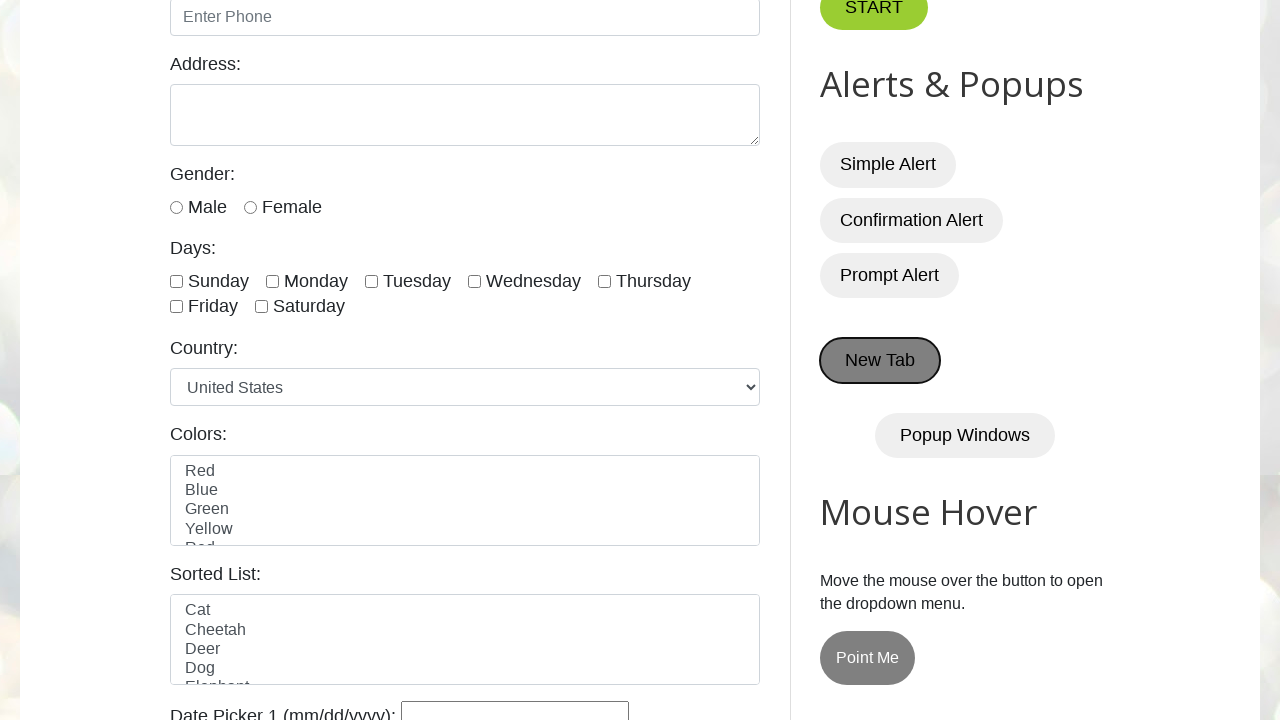

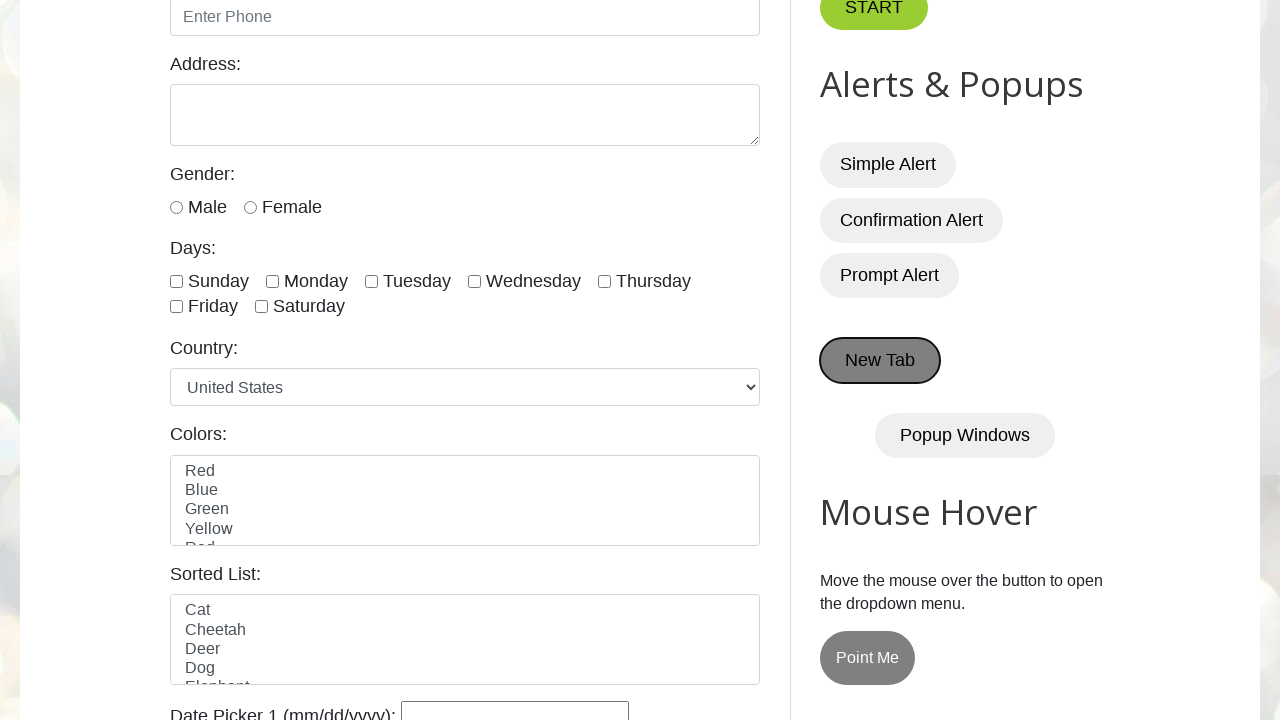